Tests the add/remove elements functionality by clicking "Add Element" to create a delete button, verifying it appears, clicking it to remove it, and verifying it no longer exists on the page.

Starting URL: https://practice.cydeo.com/add_remove_elements/

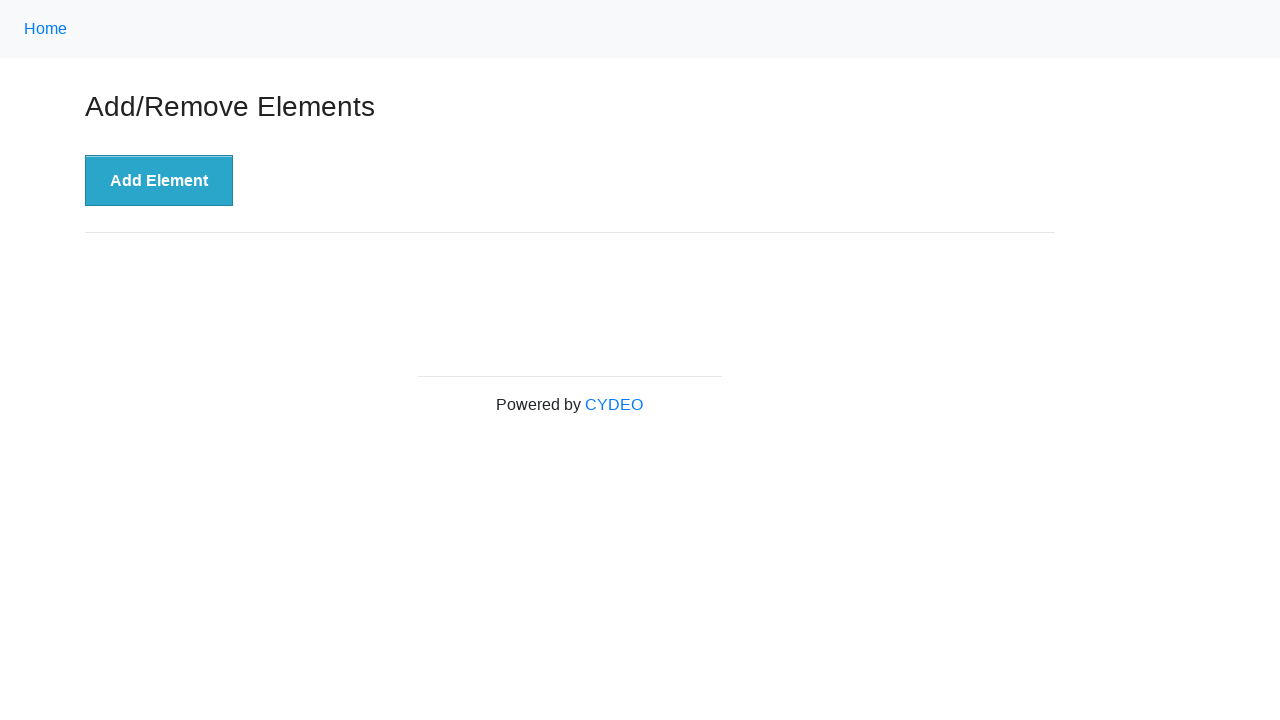

Clicked 'Add Element' button at (159, 181) on xpath=//button[.='Add Element']
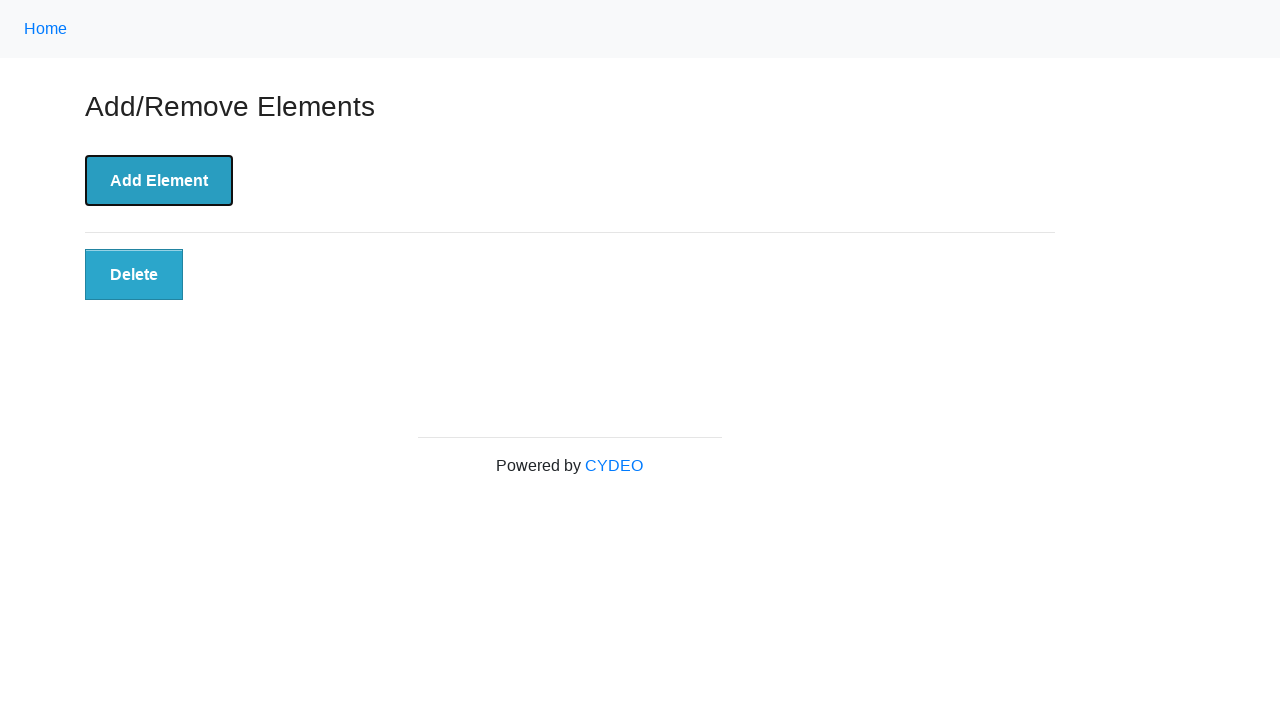

Located the delete button element
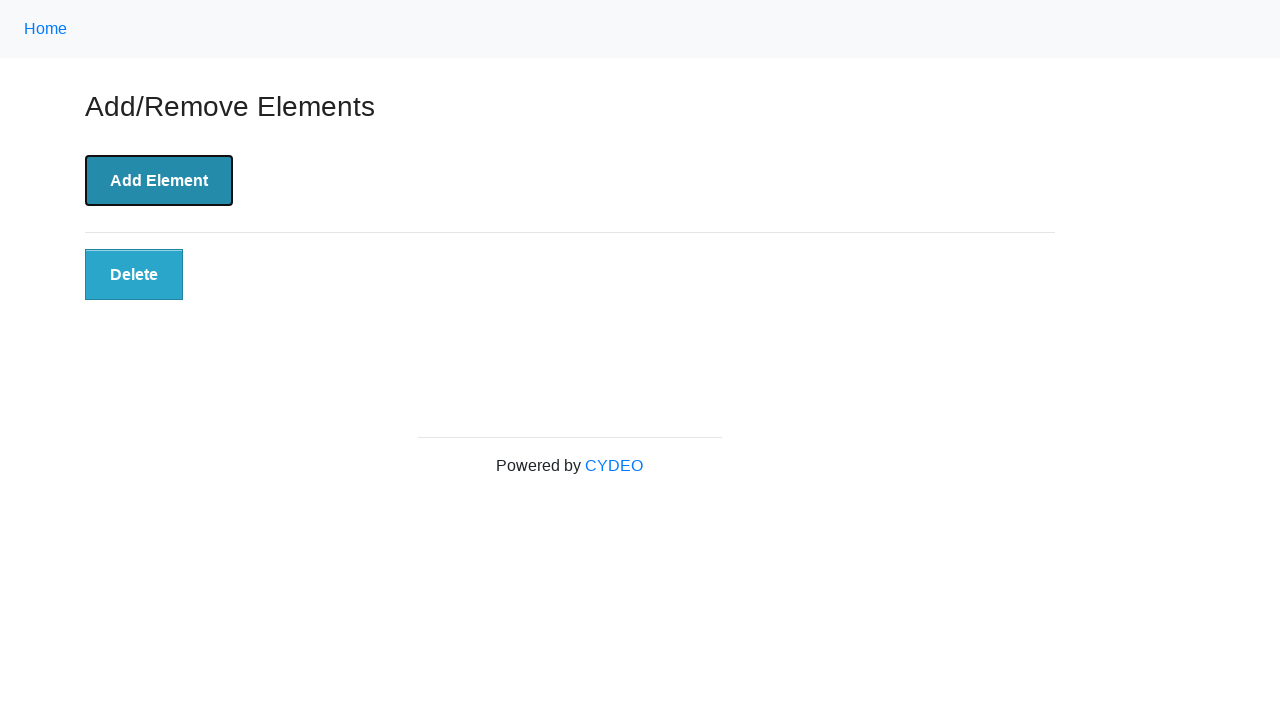

Verified delete button is visible on the page
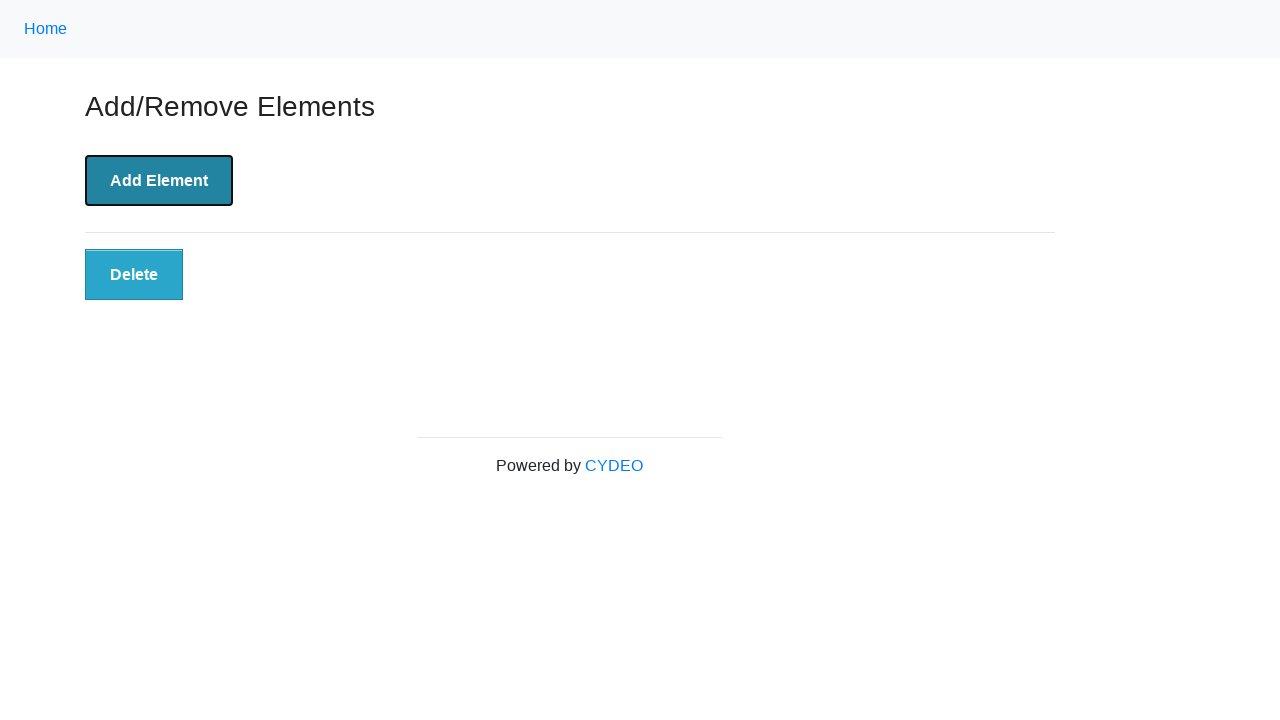

Clicked the delete button to remove the element at (134, 275) on xpath=//button[@class='added-manually']
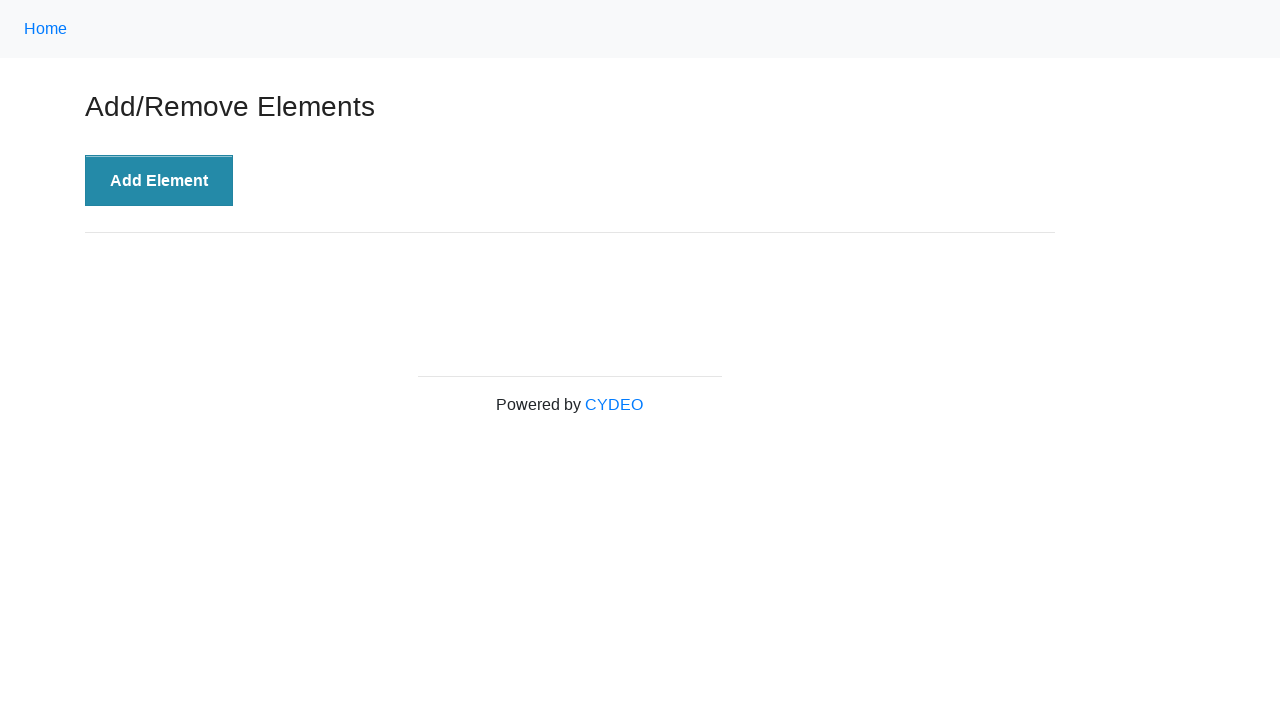

Verified delete button is no longer on the page (detached)
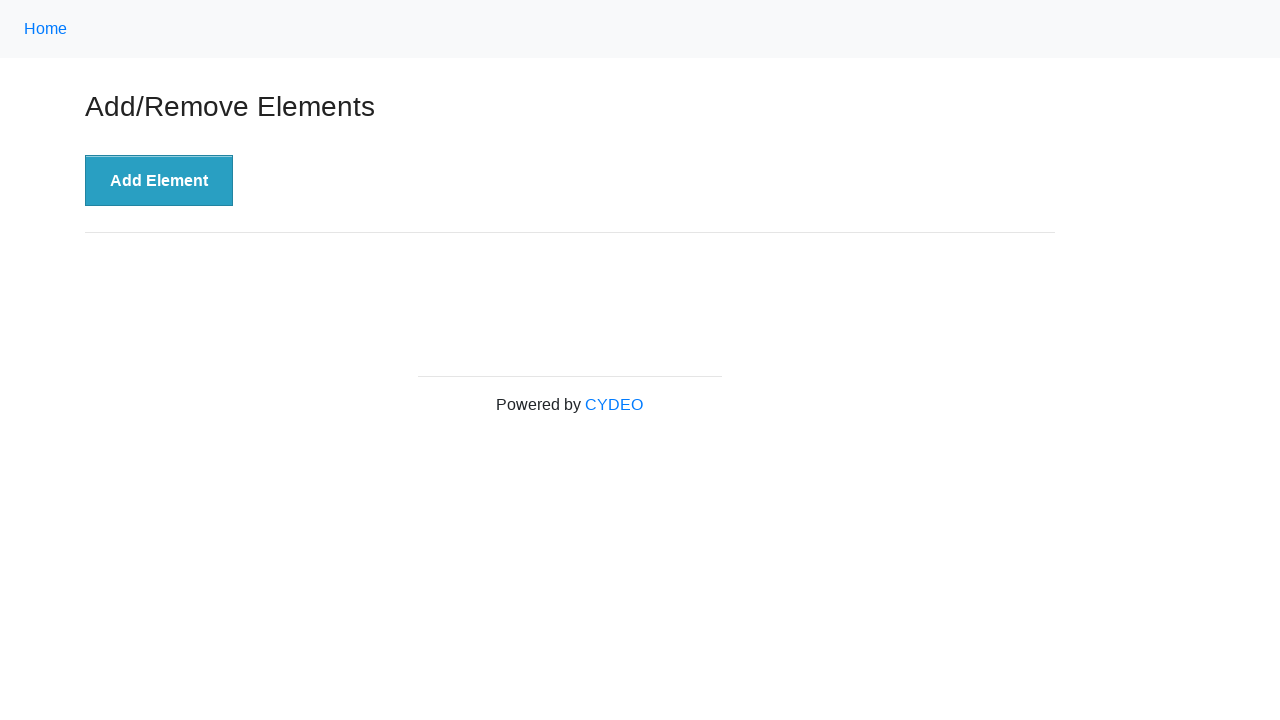

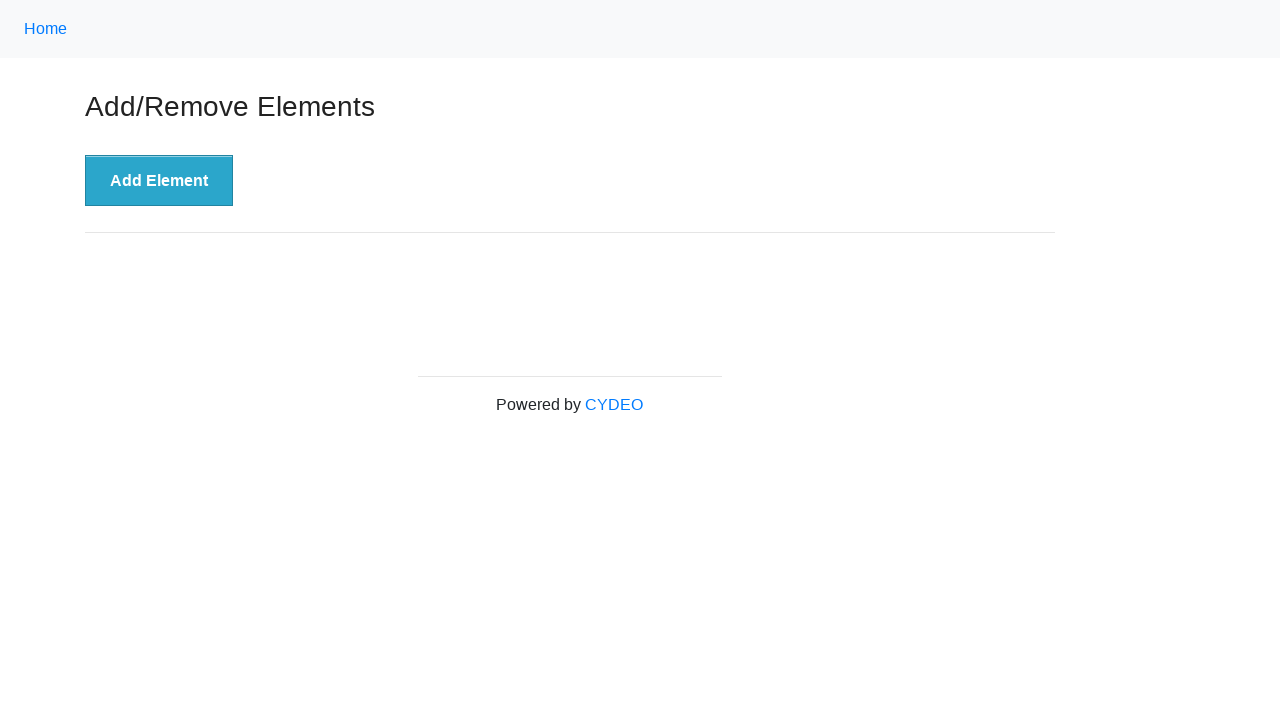